Tests navigation by clicking on the first link (A/B Testing) from the homepage and verifies the URL changes to the abtest page.

Starting URL: https://the-internet.herokuapp.com/

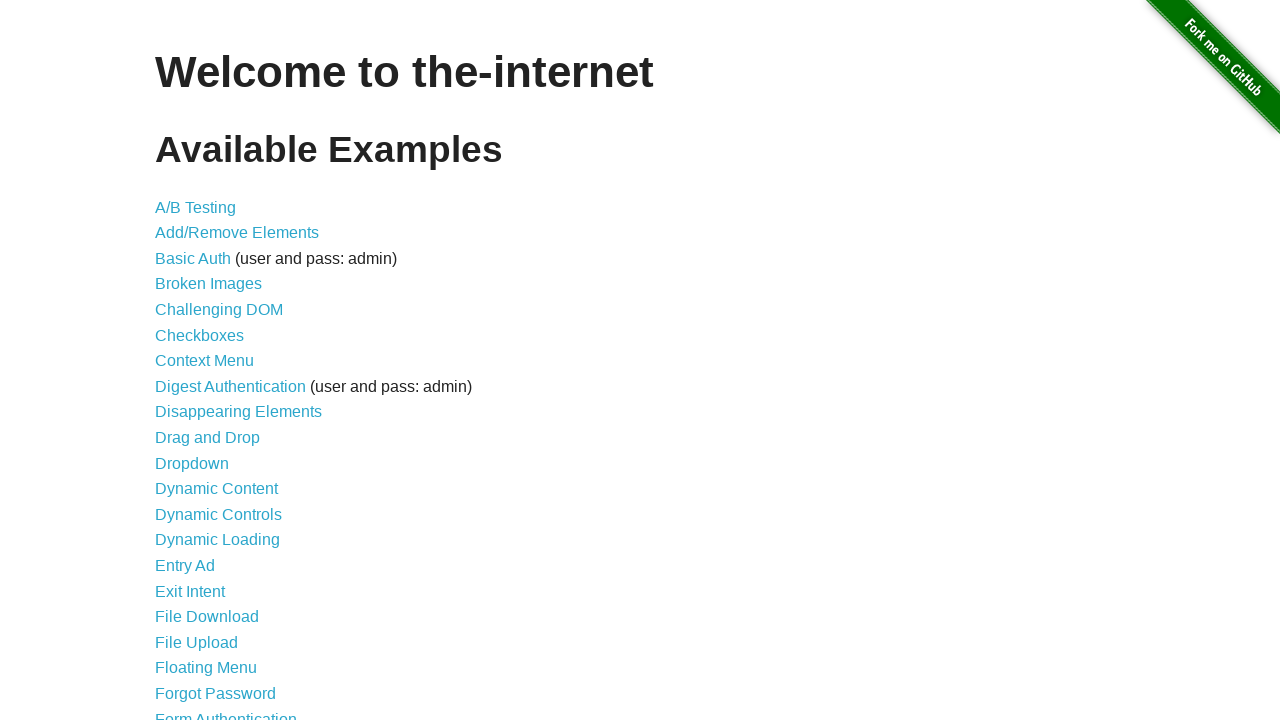

Clicked on the first link (A/B Testing) from the homepage at (196, 207) on #content>ul>li:nth-child(1)>a
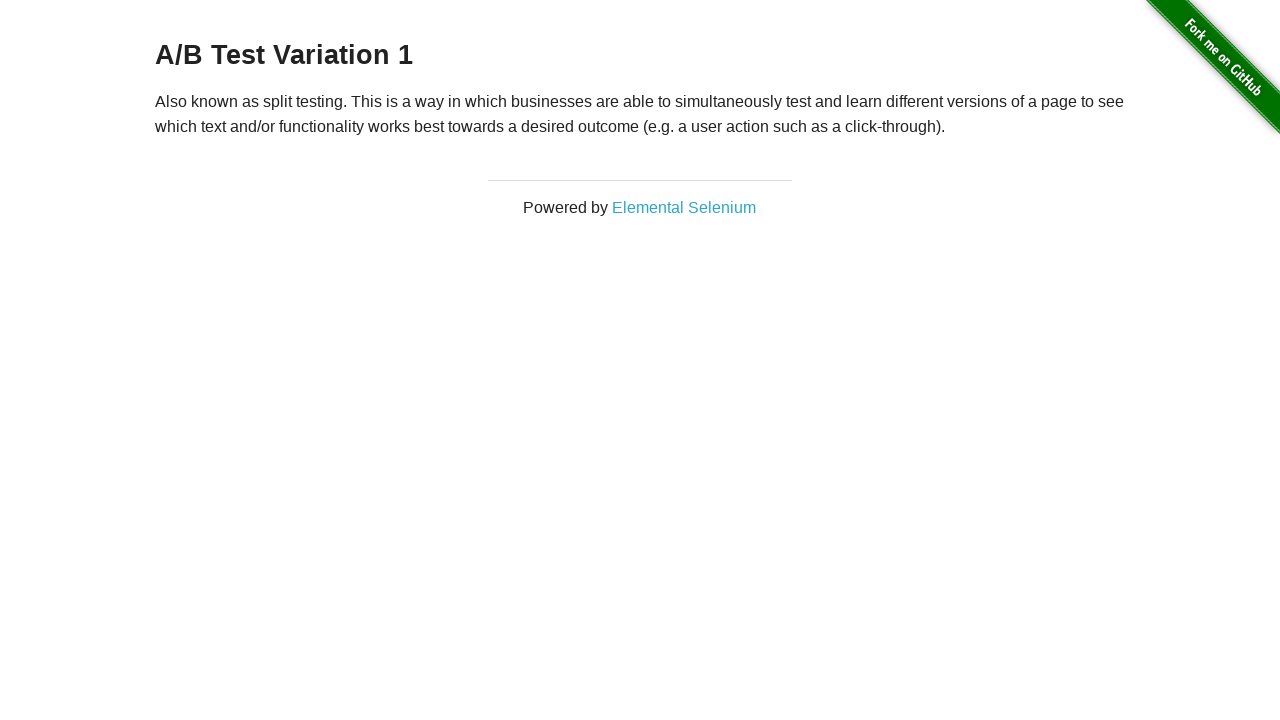

Verified navigation to the A/B Testing page
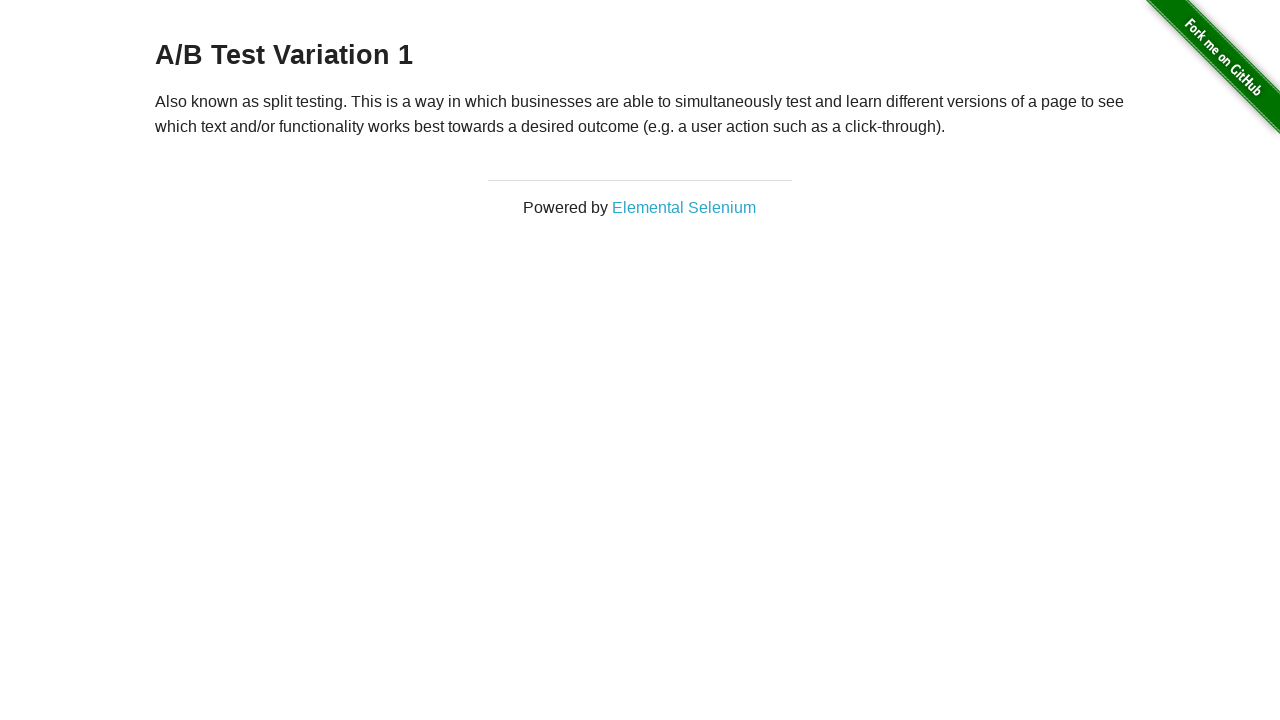

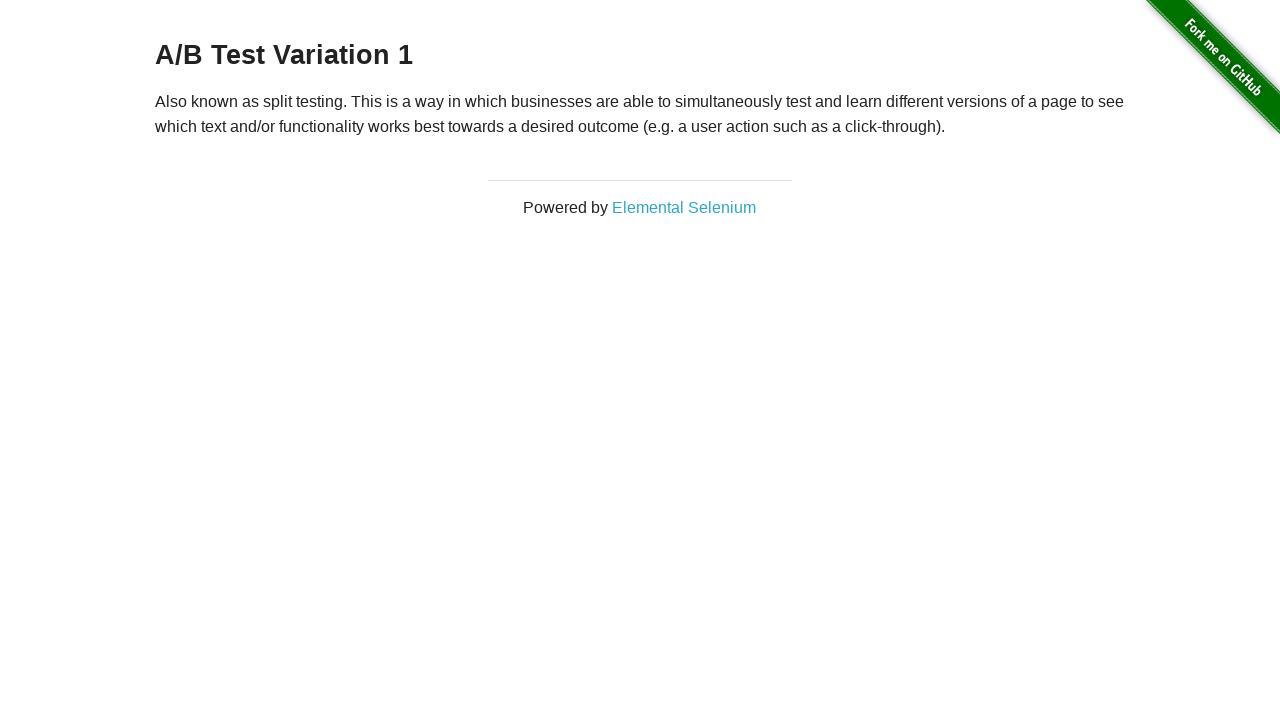